Tests dynamic loading functionality by clicking Start button and waiting for hidden element to become visible

Starting URL: https://the-internet.herokuapp.com/dynamic_loading/1

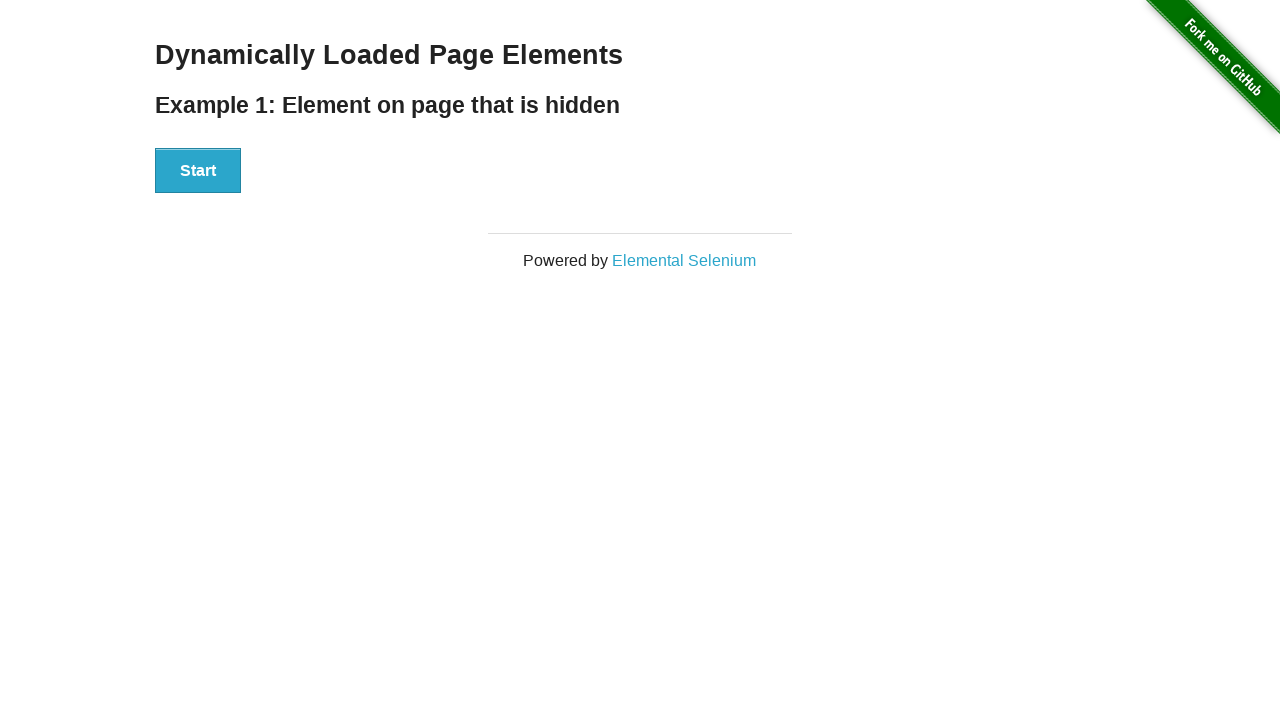

Clicked Start button to trigger dynamic loading at (198, 171) on xpath=//button[text()='Start']
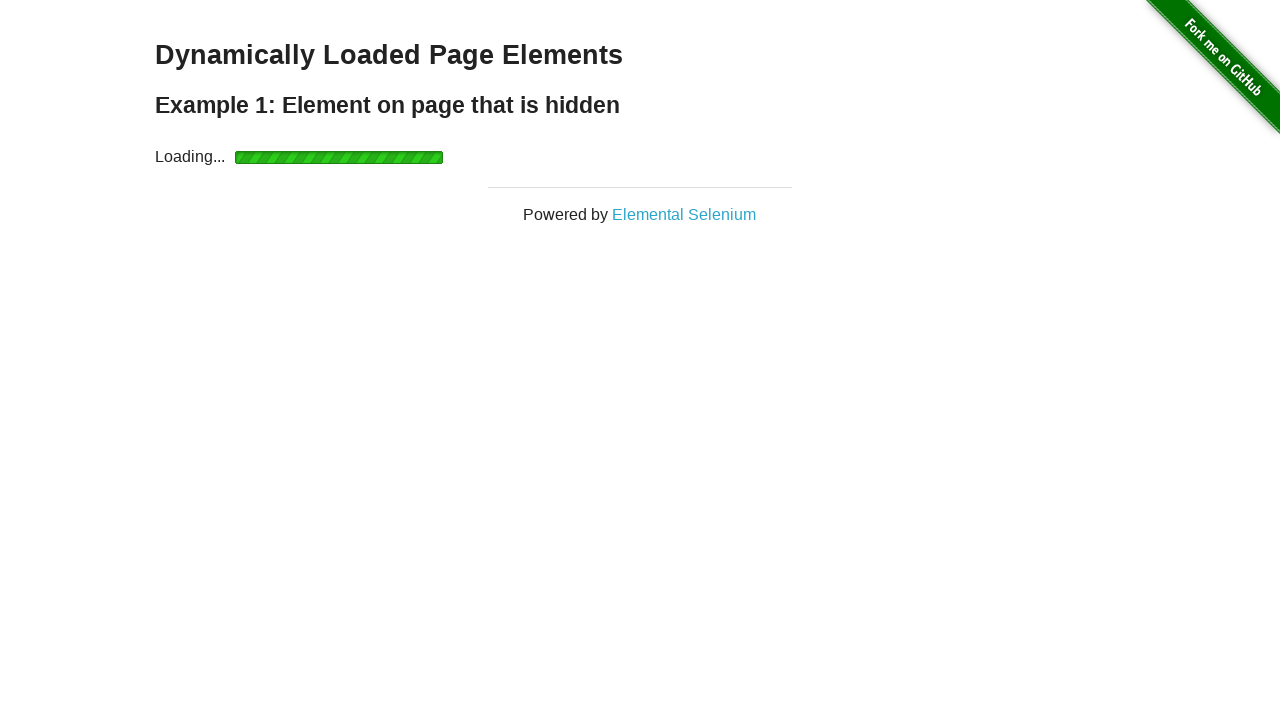

Waited for 'Hello World!' text to become visible
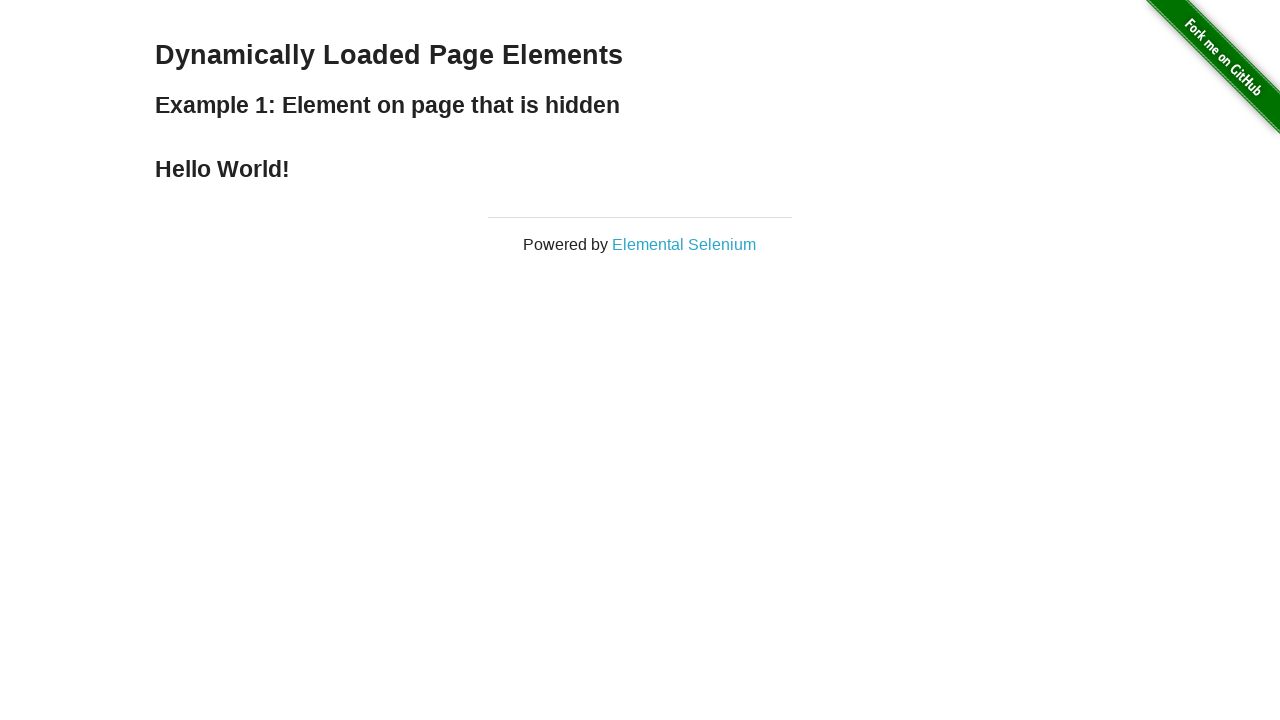

Retrieved text content: 'Hello World!'
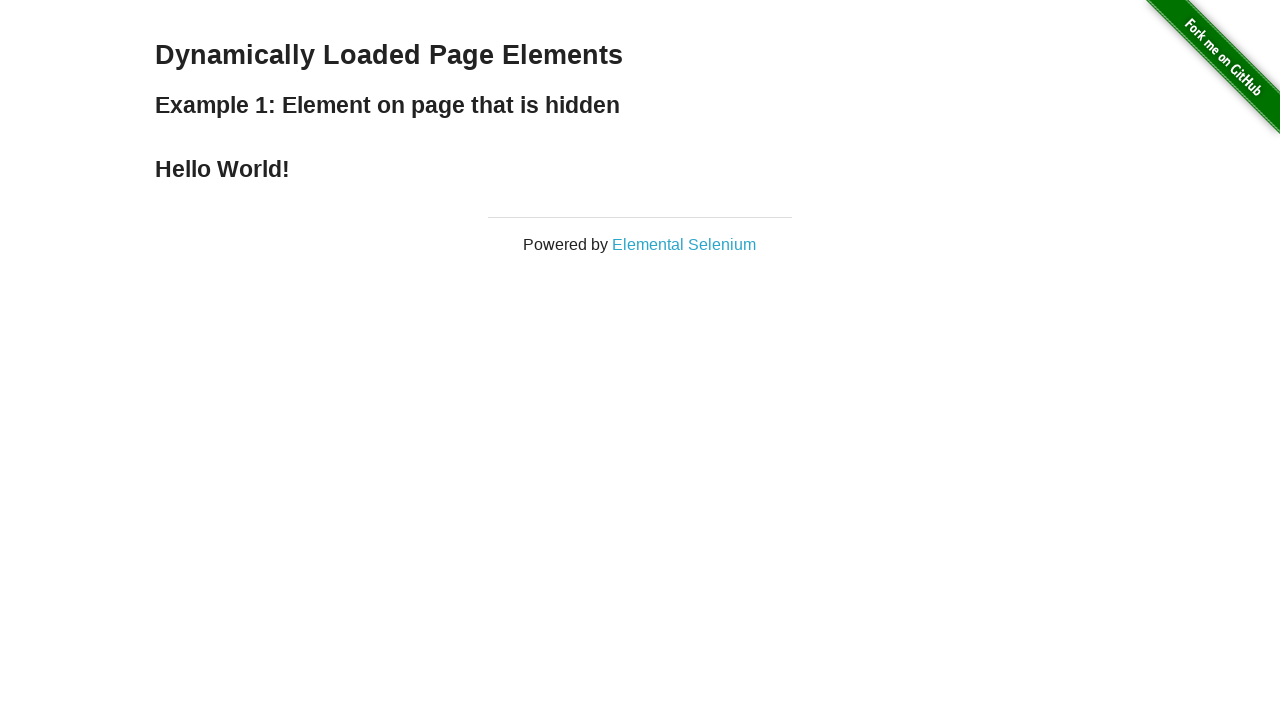

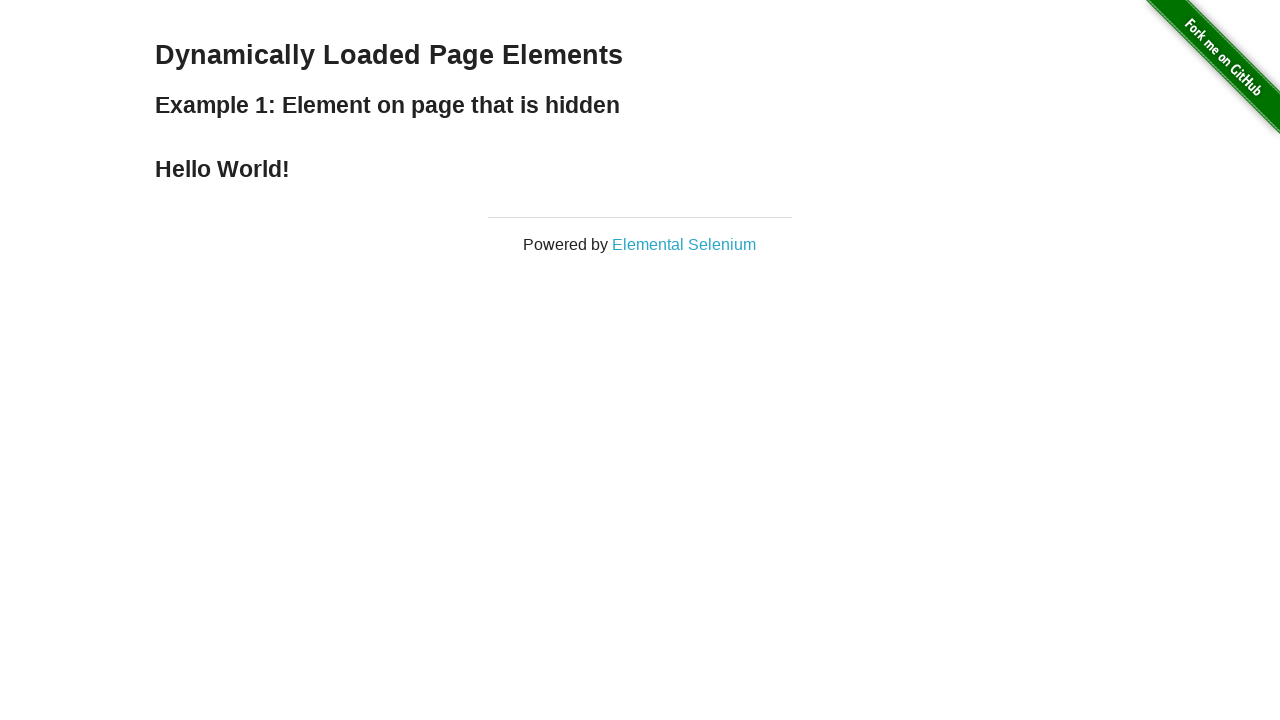